Tests drag and drop functionality on the jQuery UI droppable demo page by dragging an element by a specific offset

Starting URL: https://jqueryui.com/droppable/

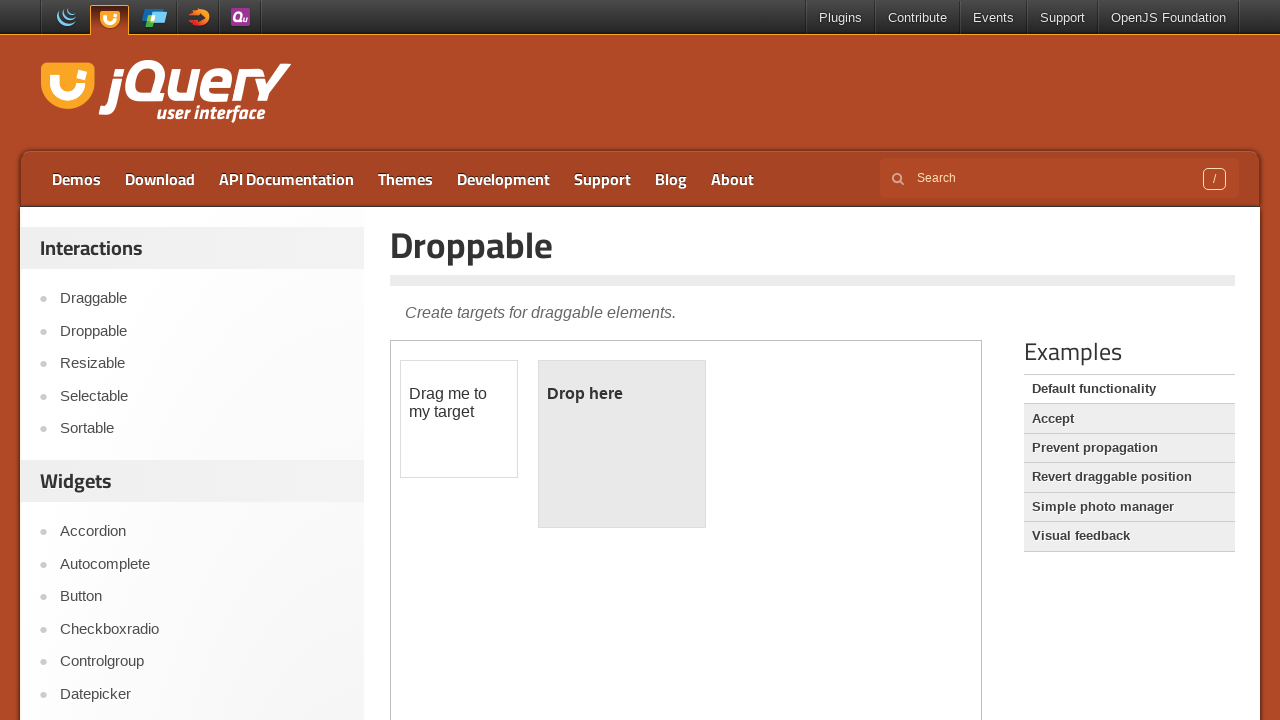

Located and switched to the first iframe containing drag and drop elements
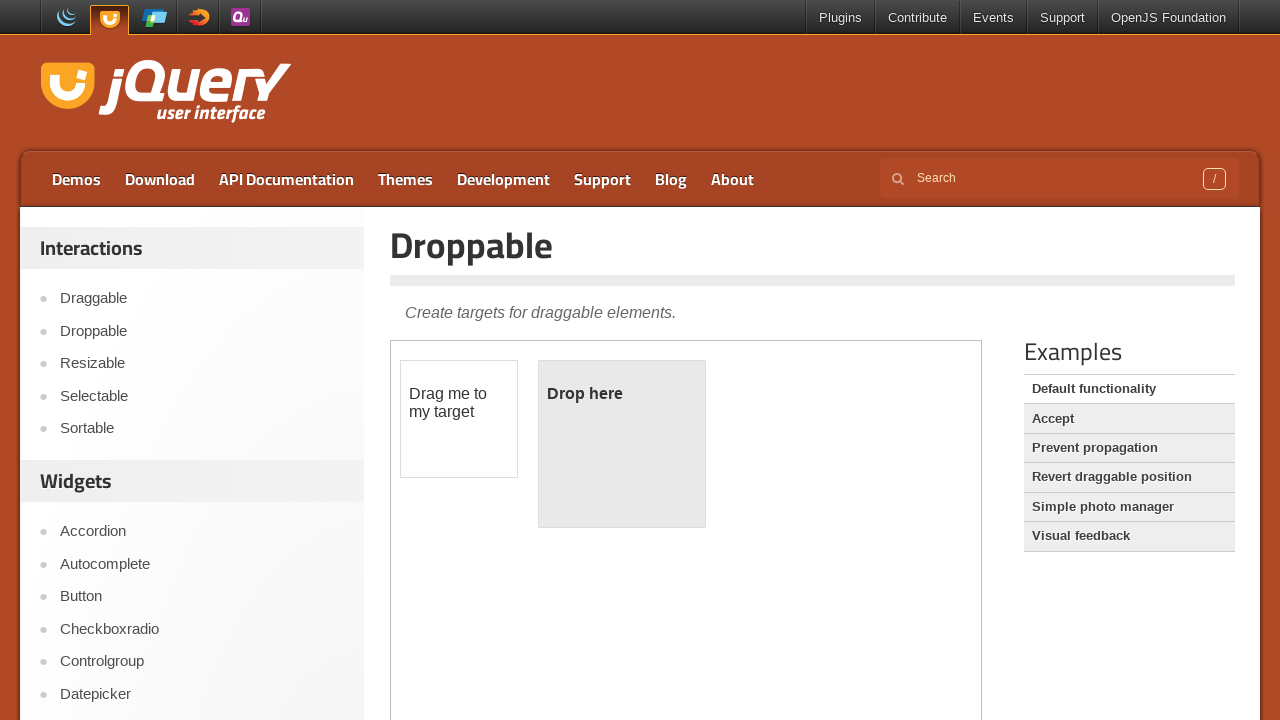

Located the draggable element with ID 'draggable'
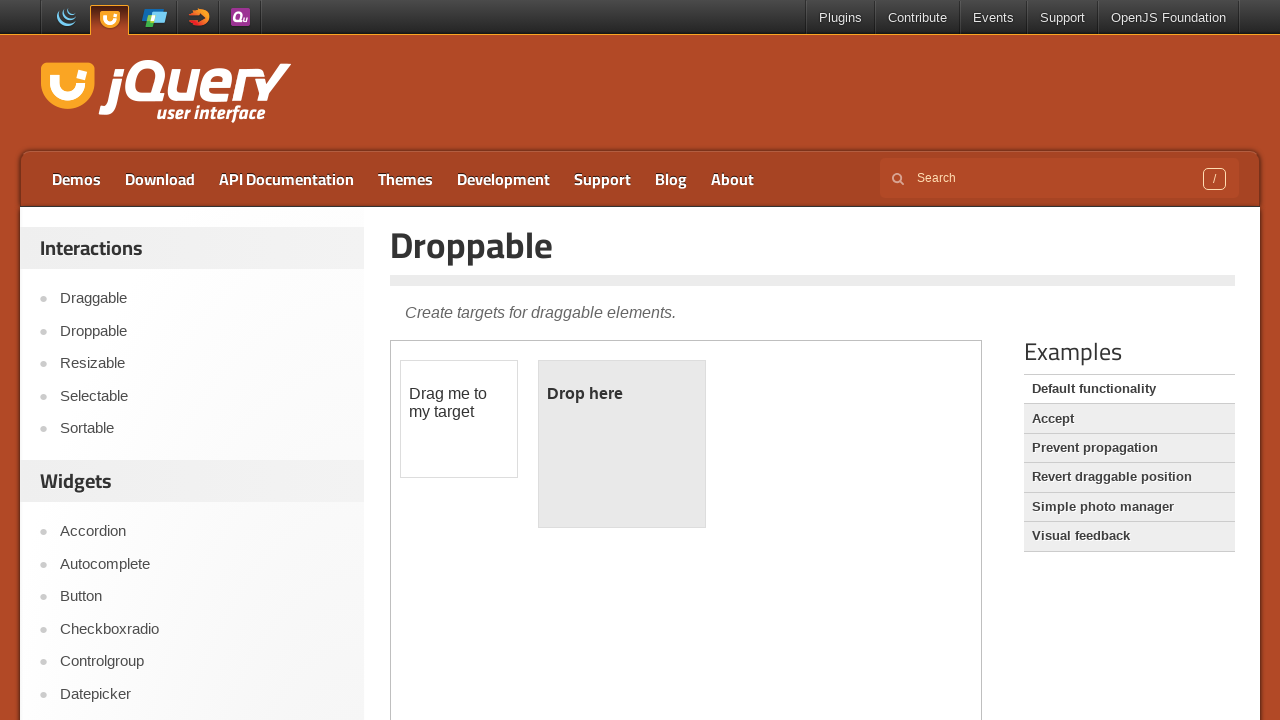

Dragged the element by offset (50, 50) pixels at (451, 411)
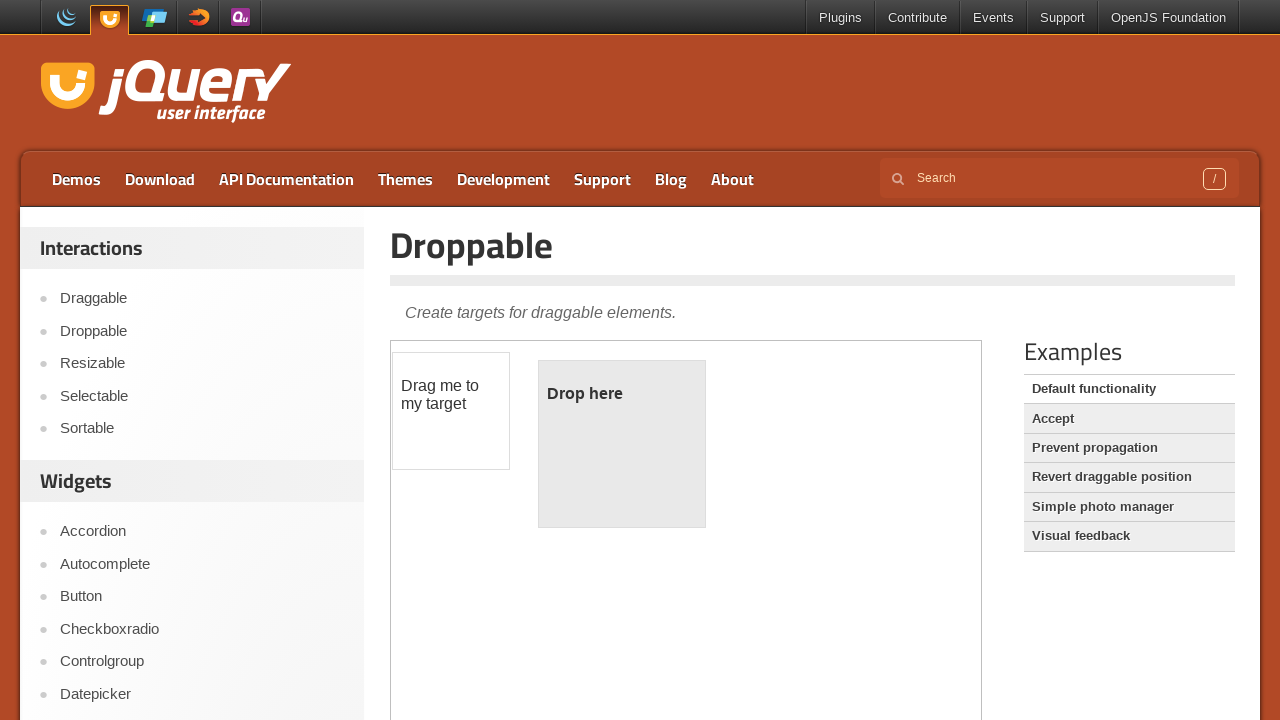

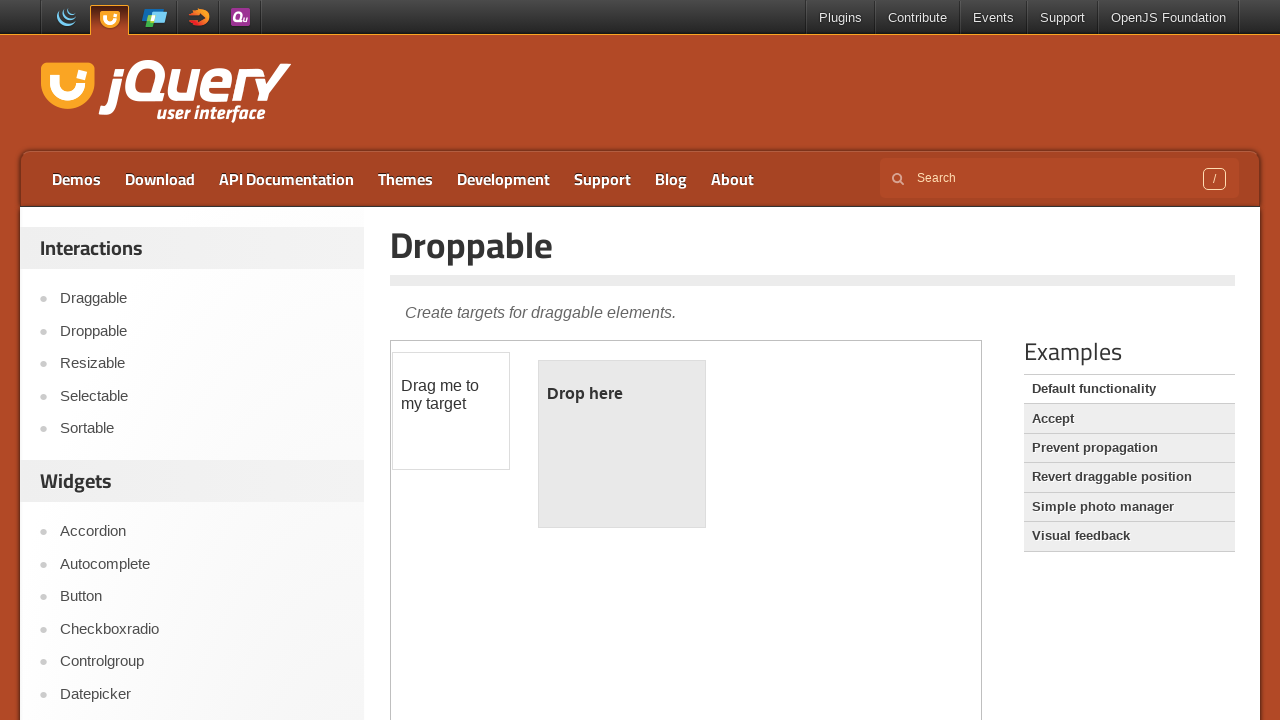